Tests Base64 encoding of text containing newline characters.

Starting URL: https://www.001236.xyz/en/base64

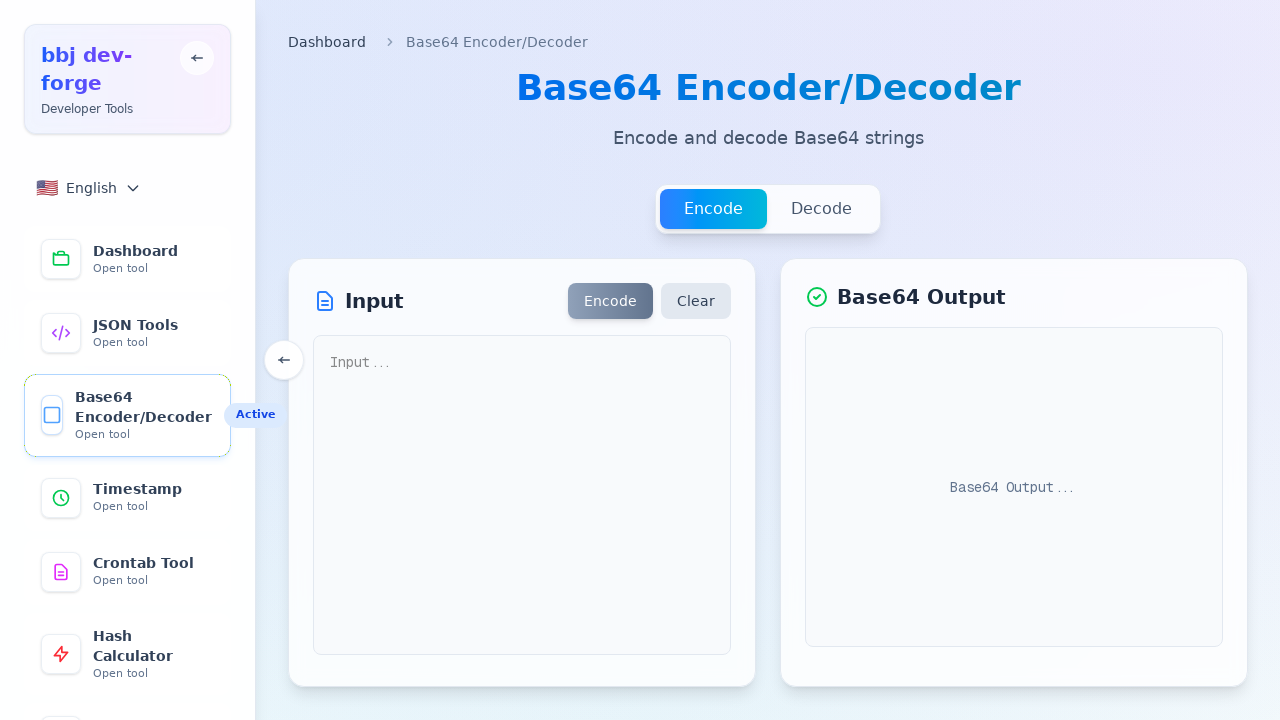

Cleared textarea input field on textarea[placeholder="Input..."]
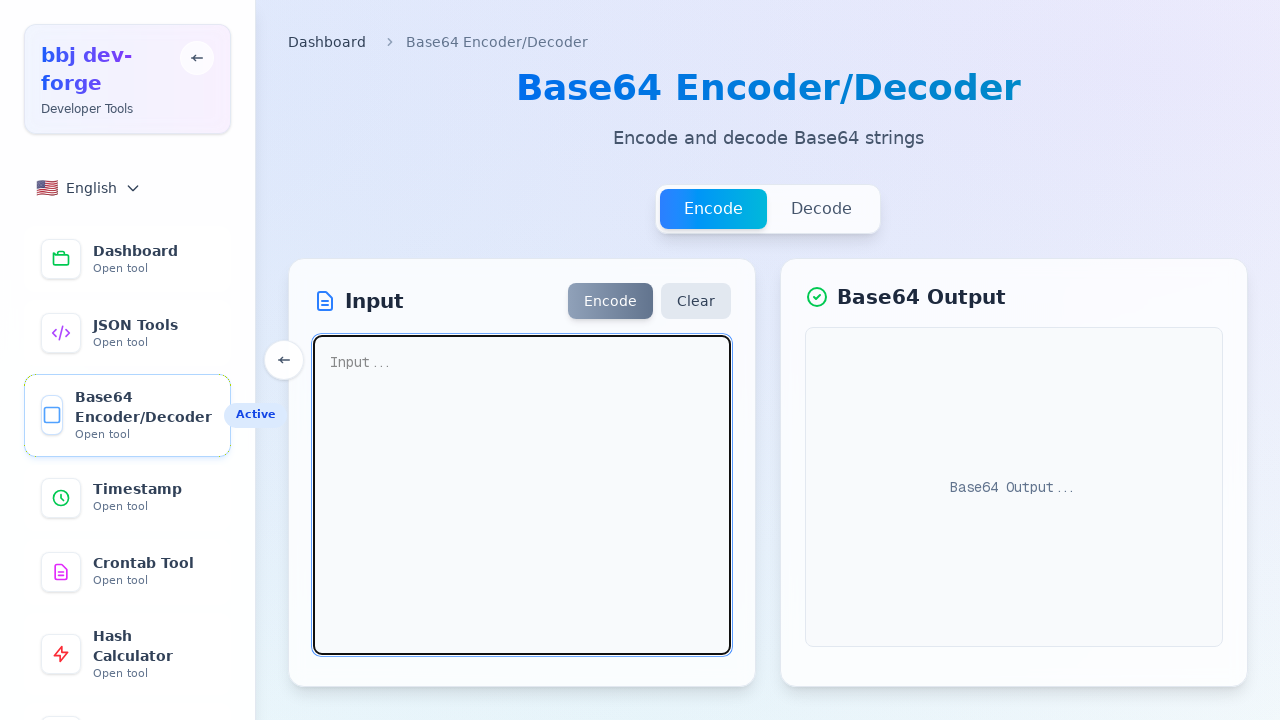

Filled textarea with text containing newline characters: 'Line 1\nLine 2\nLine 3' on textarea[placeholder="Input..."]
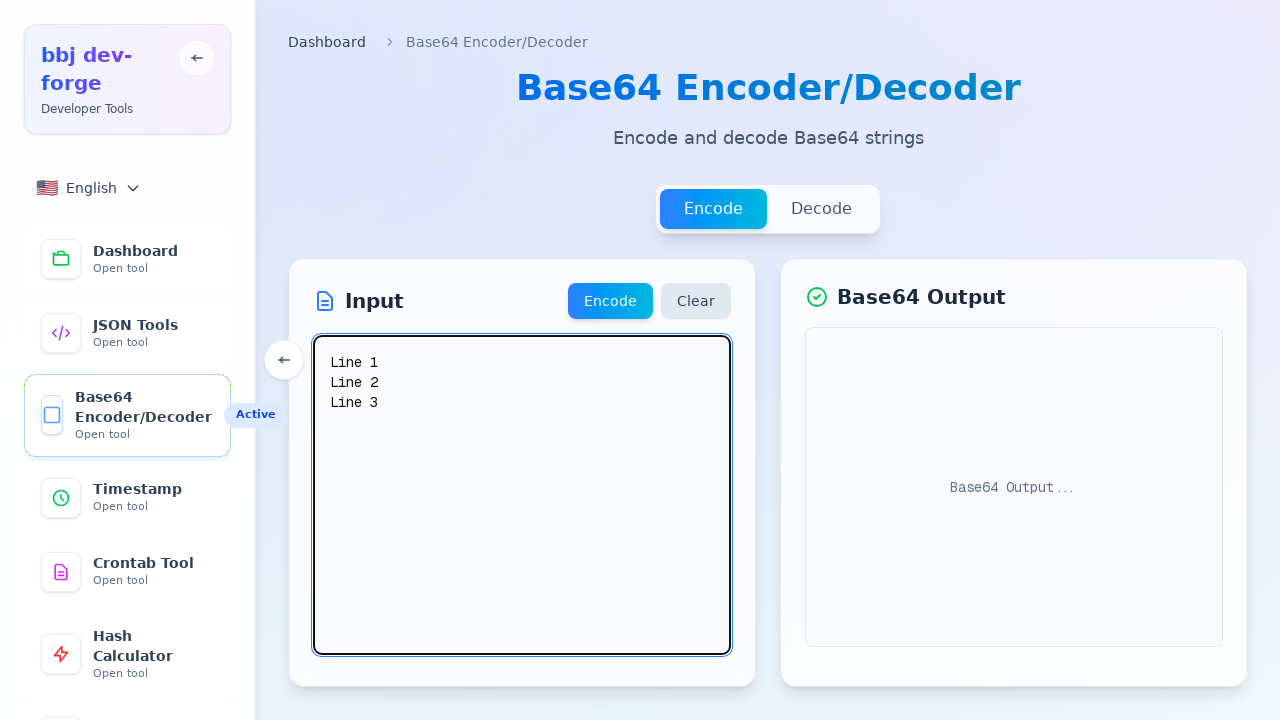

Located the Encode button
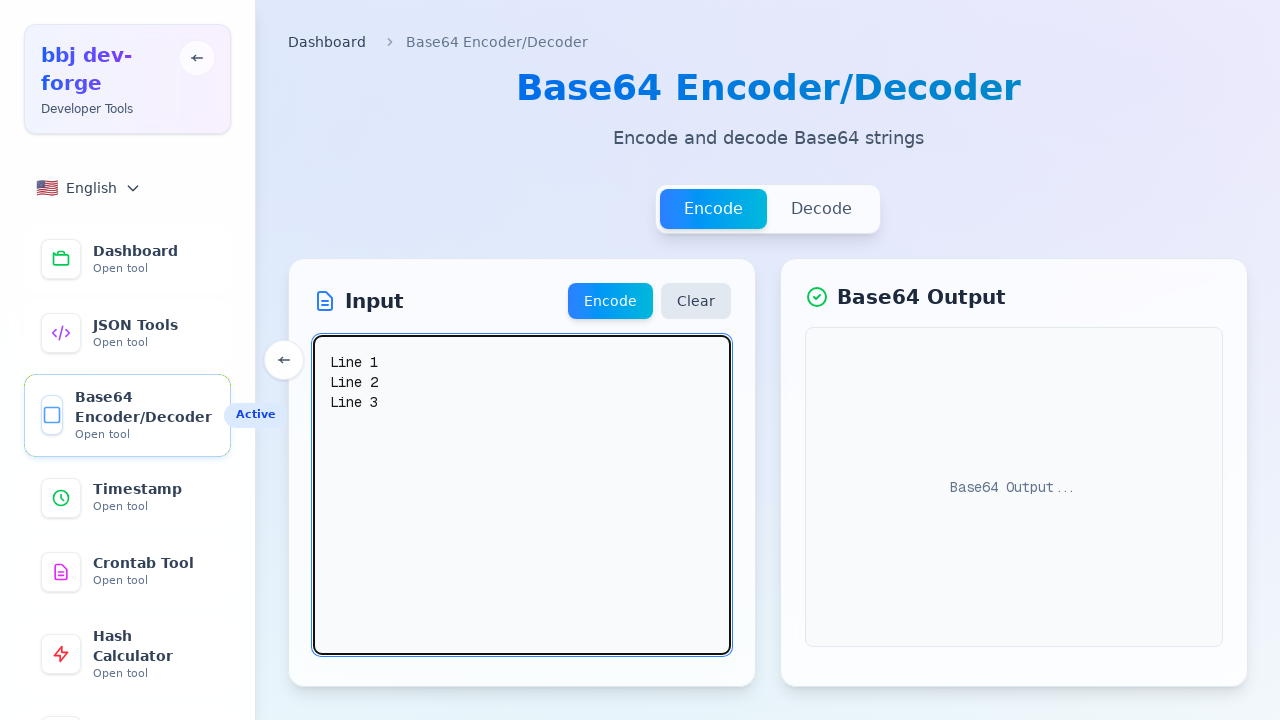

Checked if Encode button is disabled
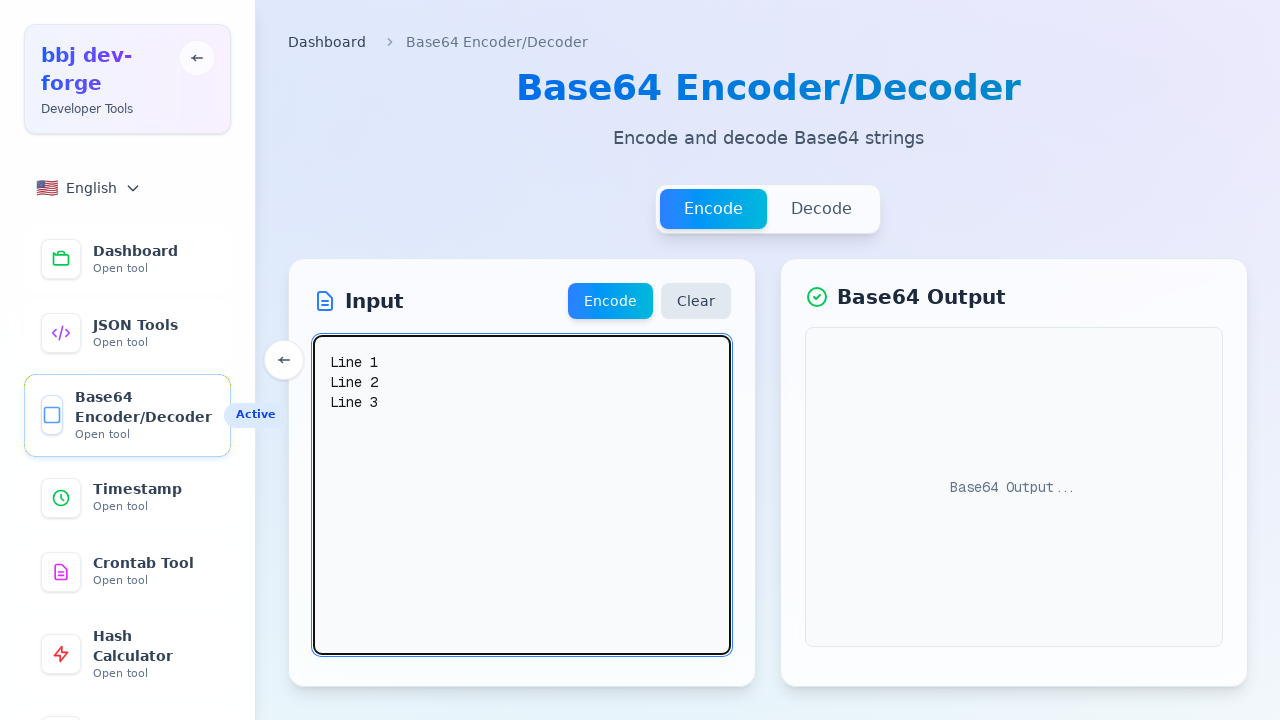

Verified that Encode button is enabled
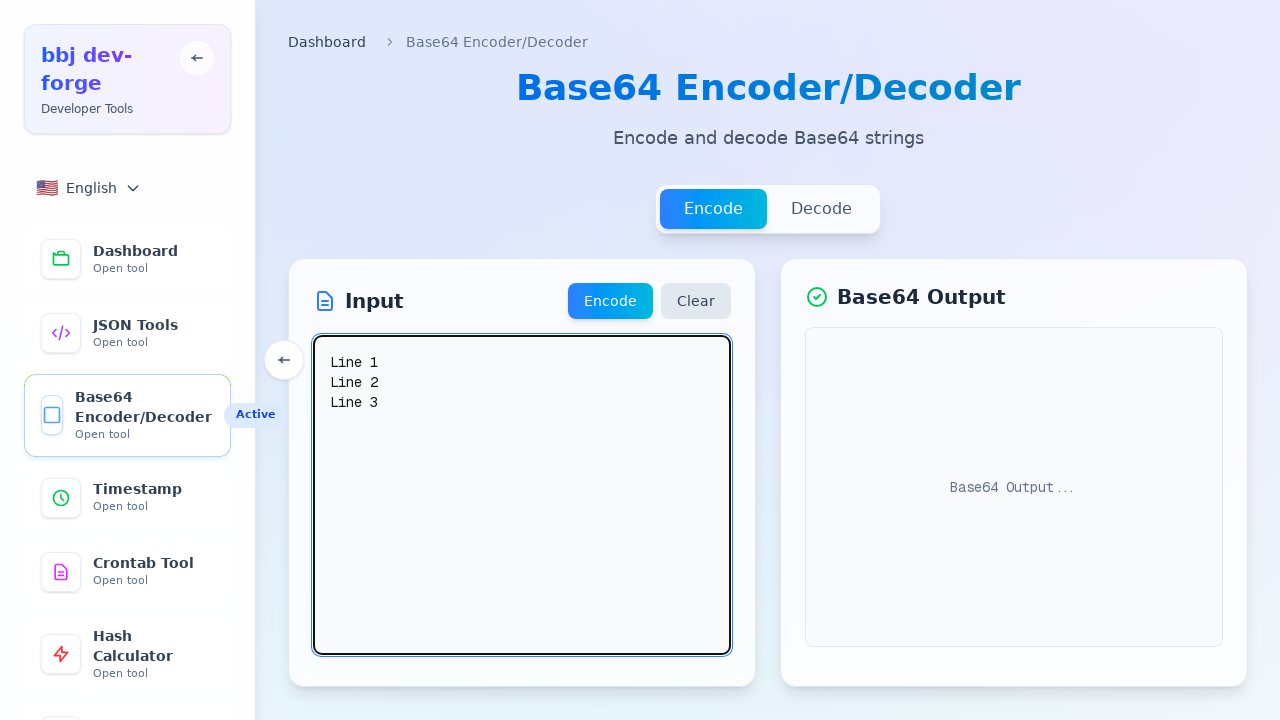

Clicked the Encode button at (610, 301) on div.flex.space-x-2 button:has-text("Encode")
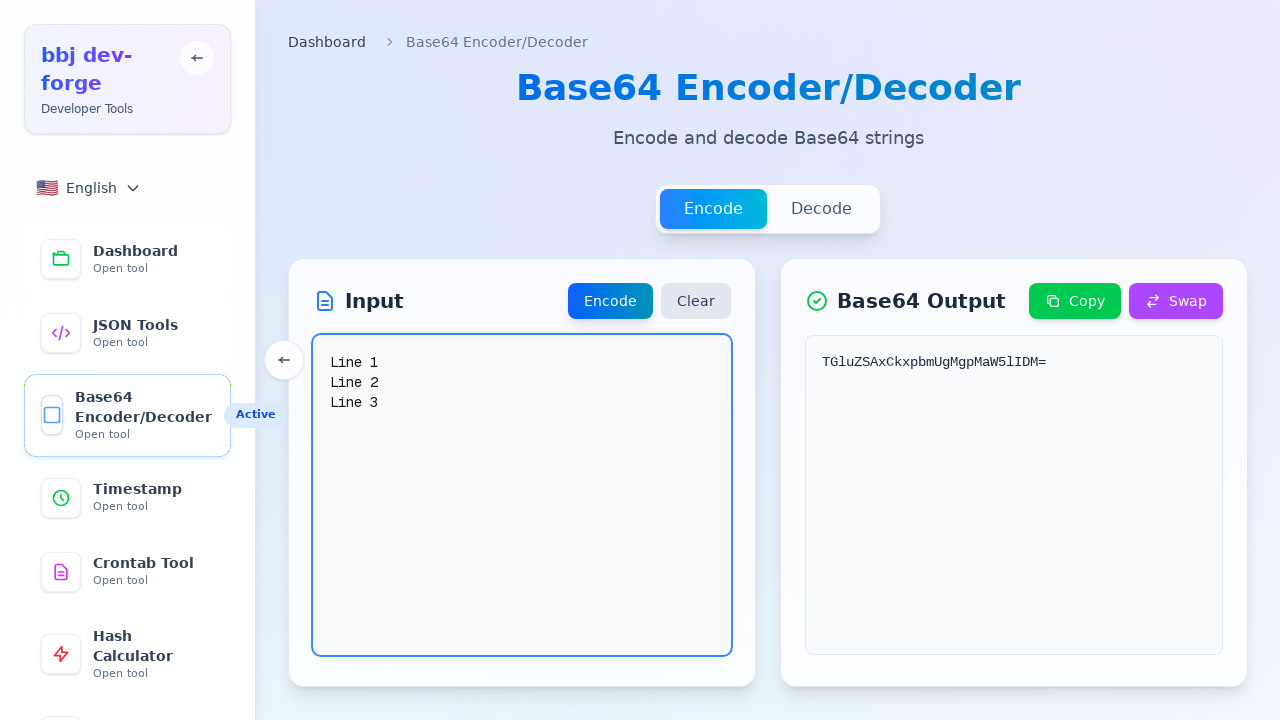

Waited 500ms for encoding operation to complete
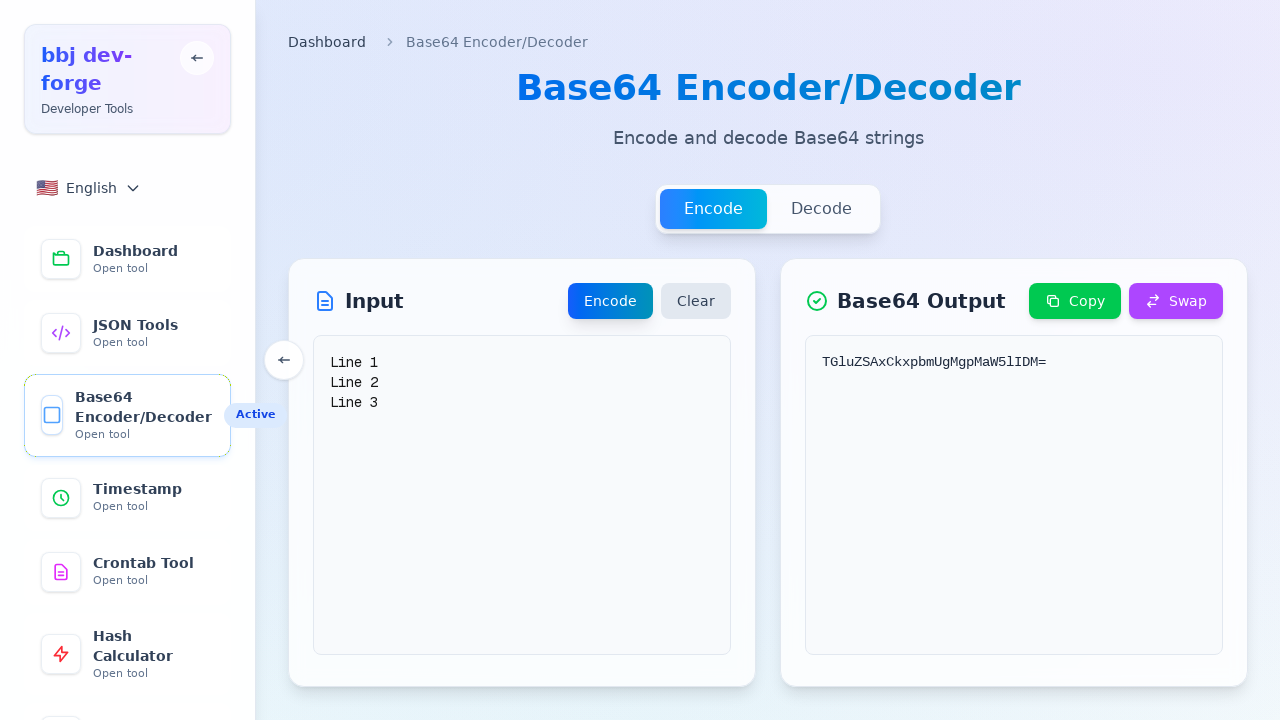

Retrieved encoded output text
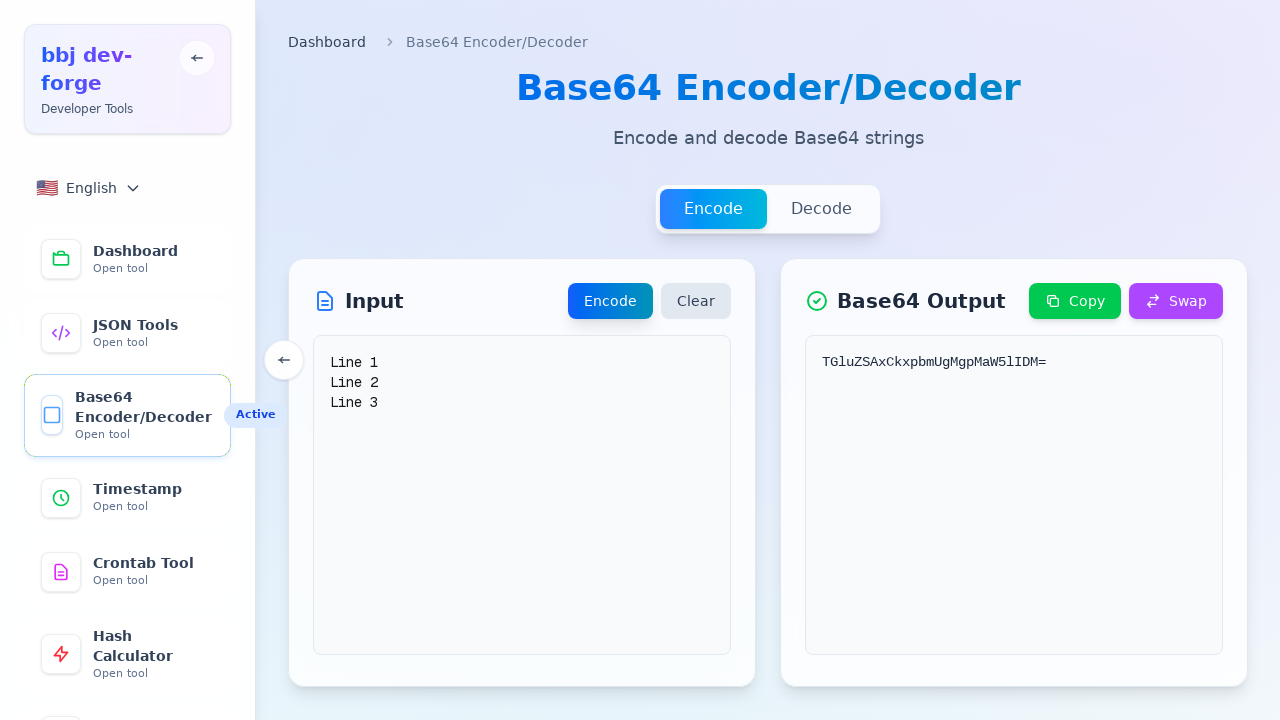

Verified that encoded output matches expected Base64 result: 'TGluZSAxCkxpbmUgMgpMaW5lIDM='
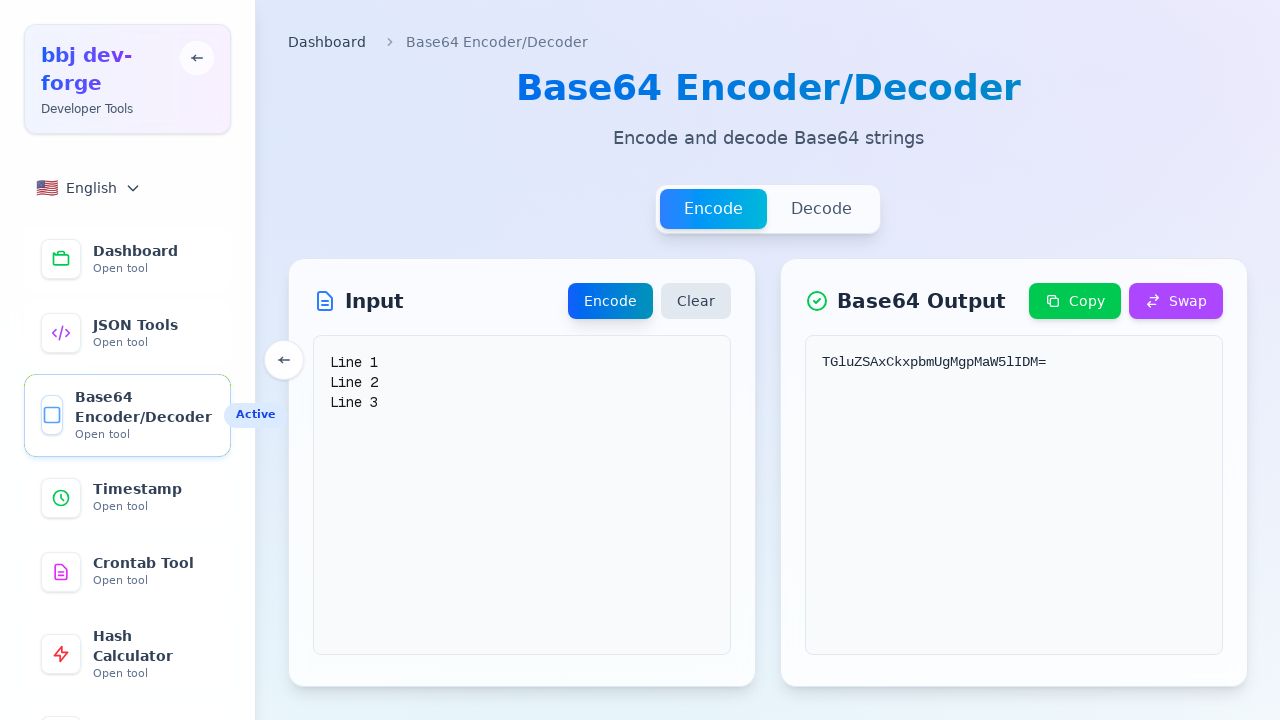

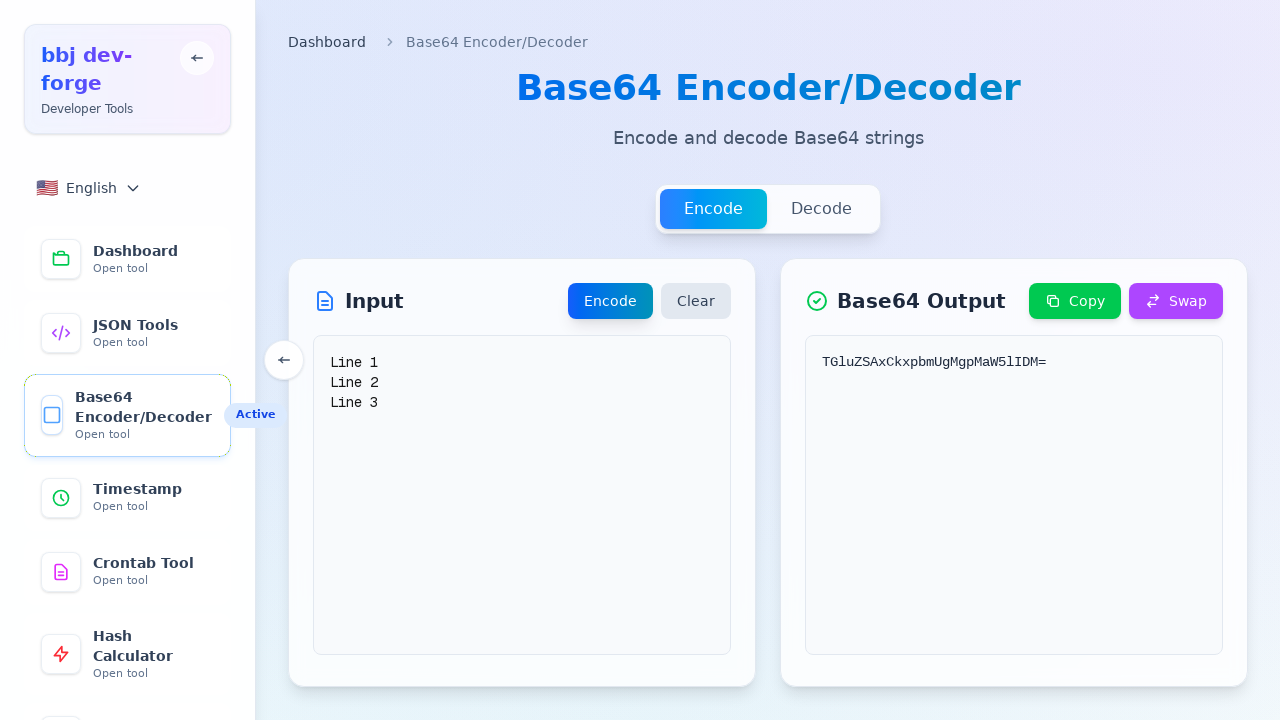